Tests interaction with hidden elements by showing a hidden div and clicking on a link

Starting URL: https://www.letskodeit.com/practice

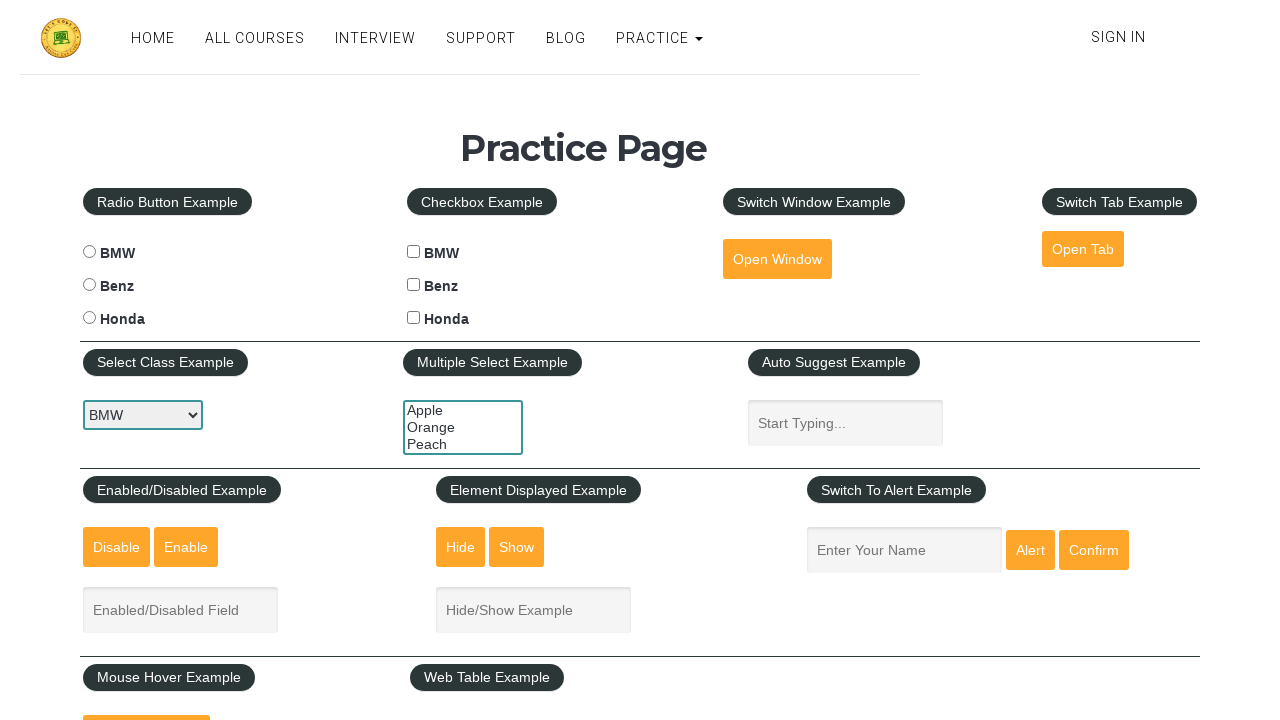

Showed hidden div element by setting display to block
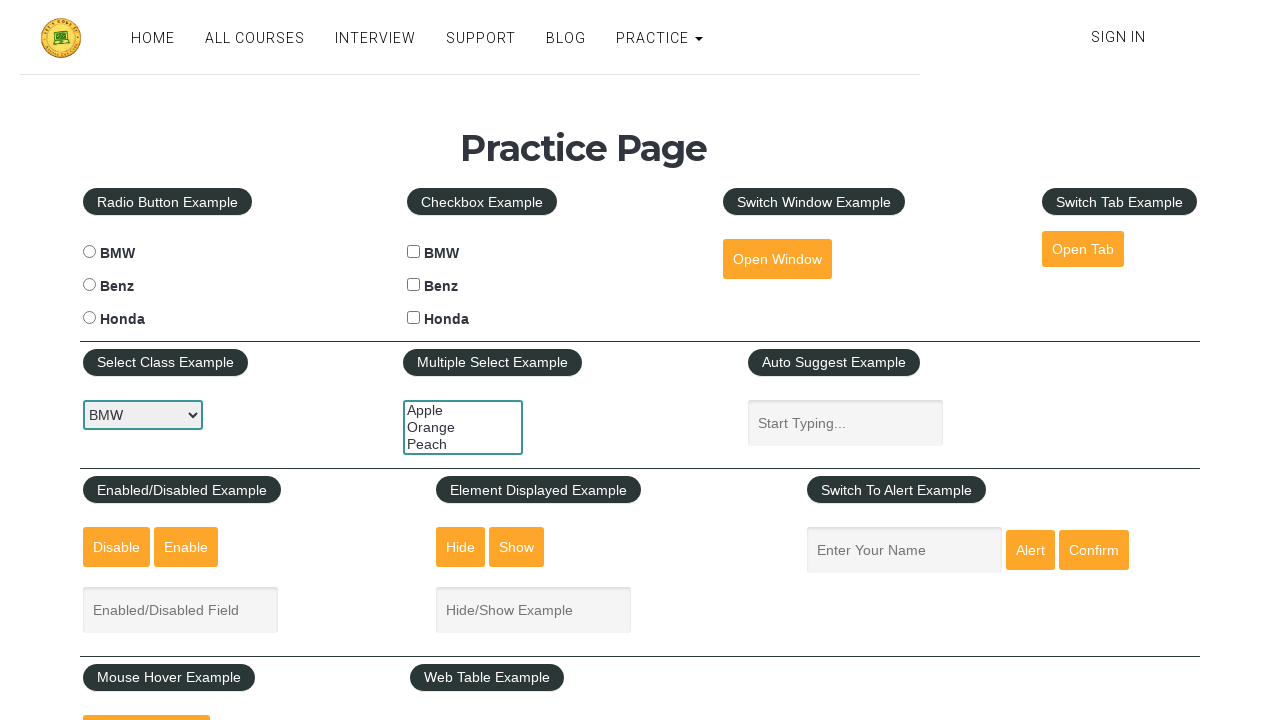

Clicked on the 'Top' link at (163, 360) on text=Top
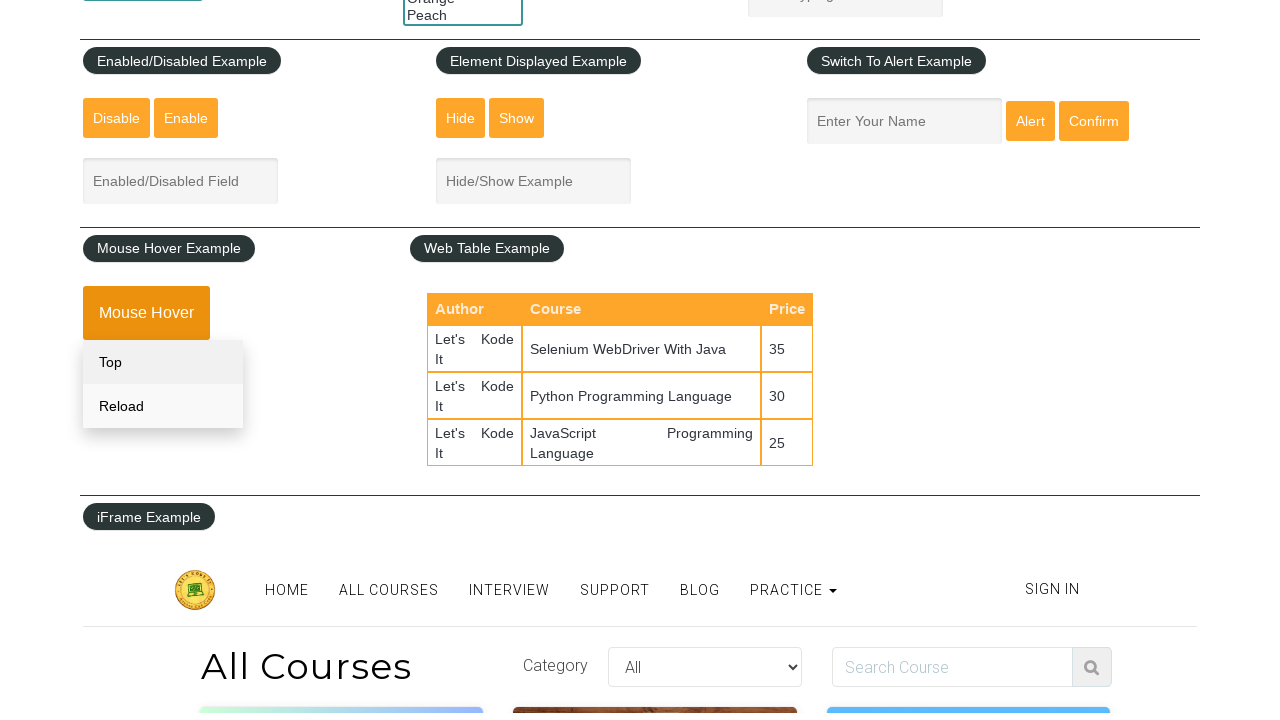

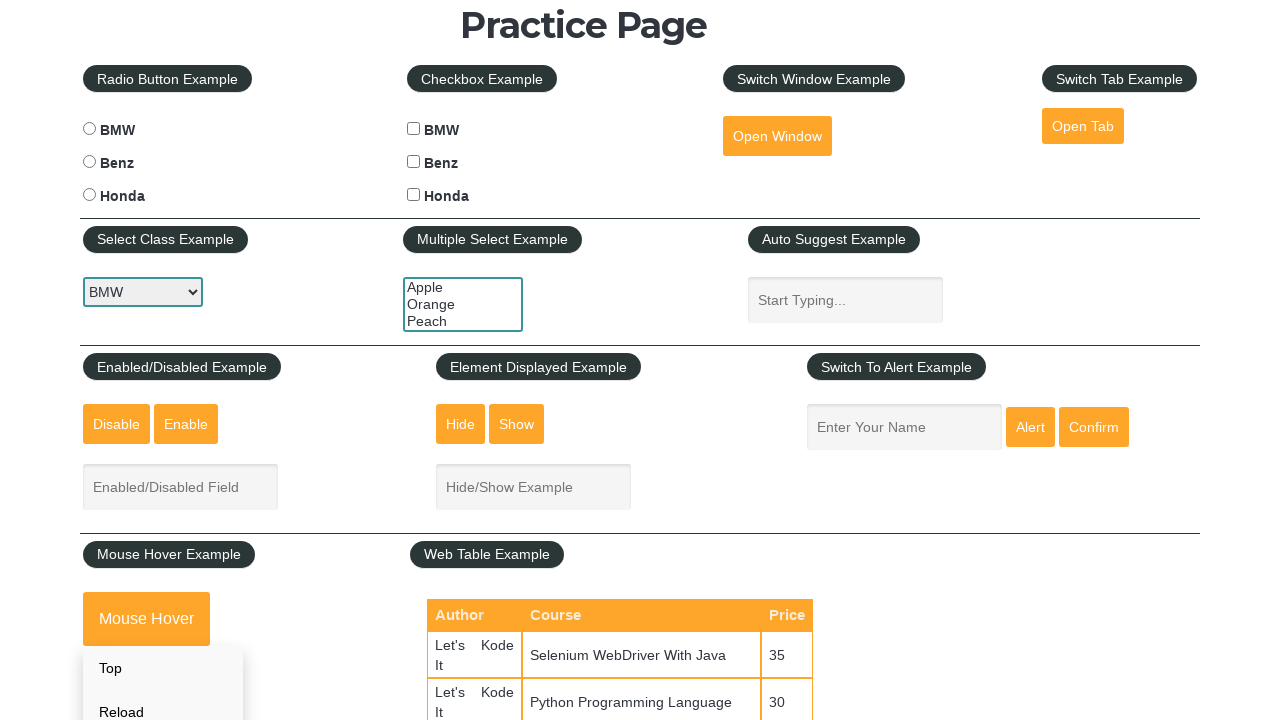